Tests dynamic loading functionality where an element is rendered after clicking a Start button and waiting for a loading bar to complete, then verifies the "Hello World" text appears.

Starting URL: http://the-internet.herokuapp.com/dynamic_loading/2

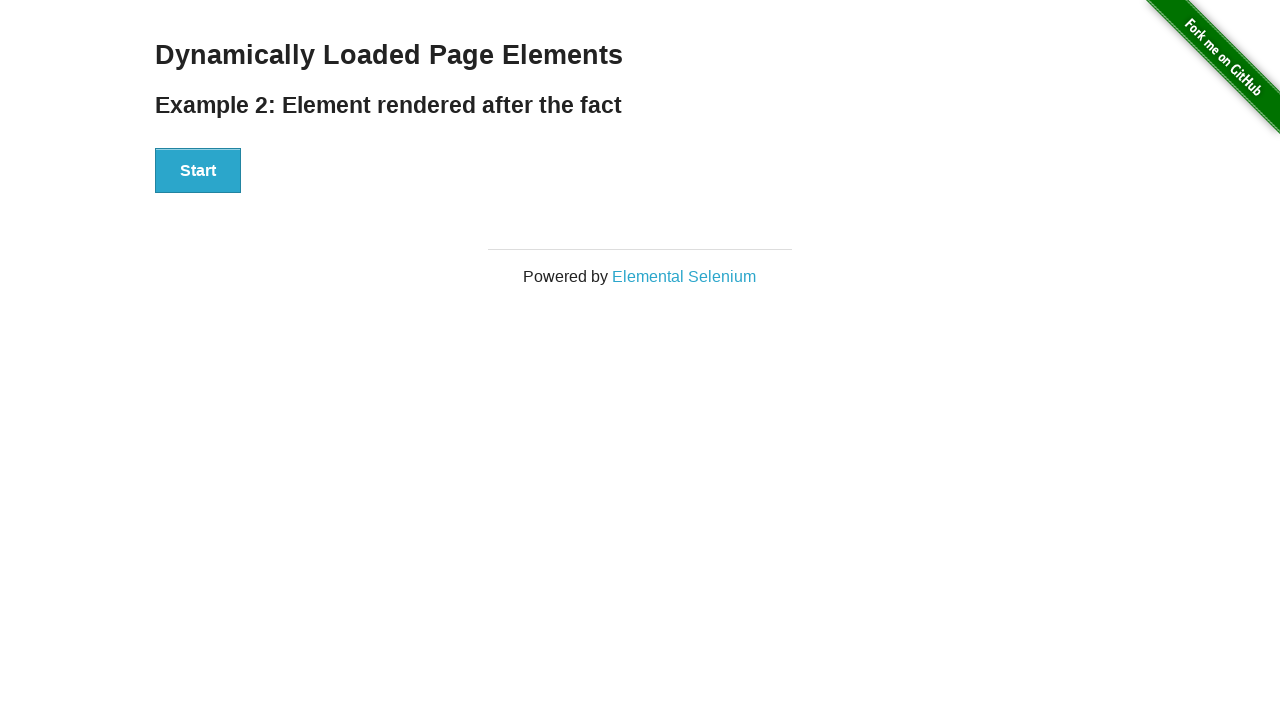

Clicked Start button to trigger dynamic loading at (198, 171) on #start button
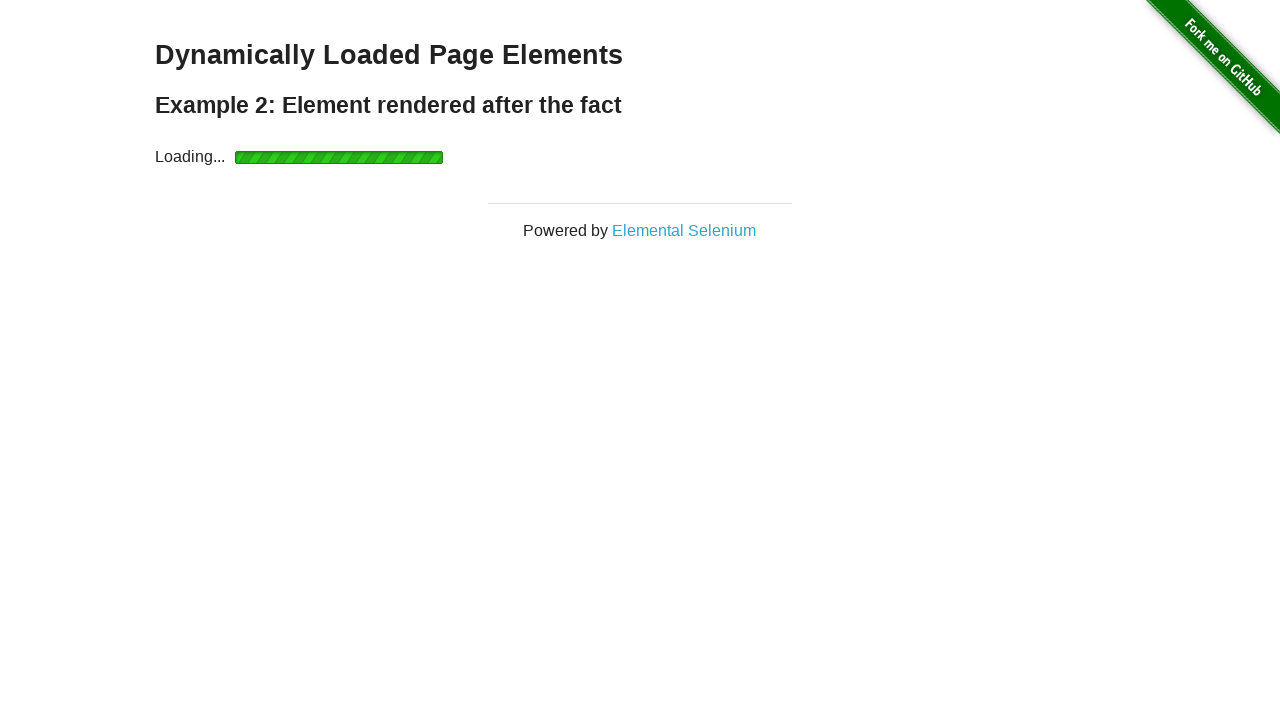

Loading bar completed and finish element became visible
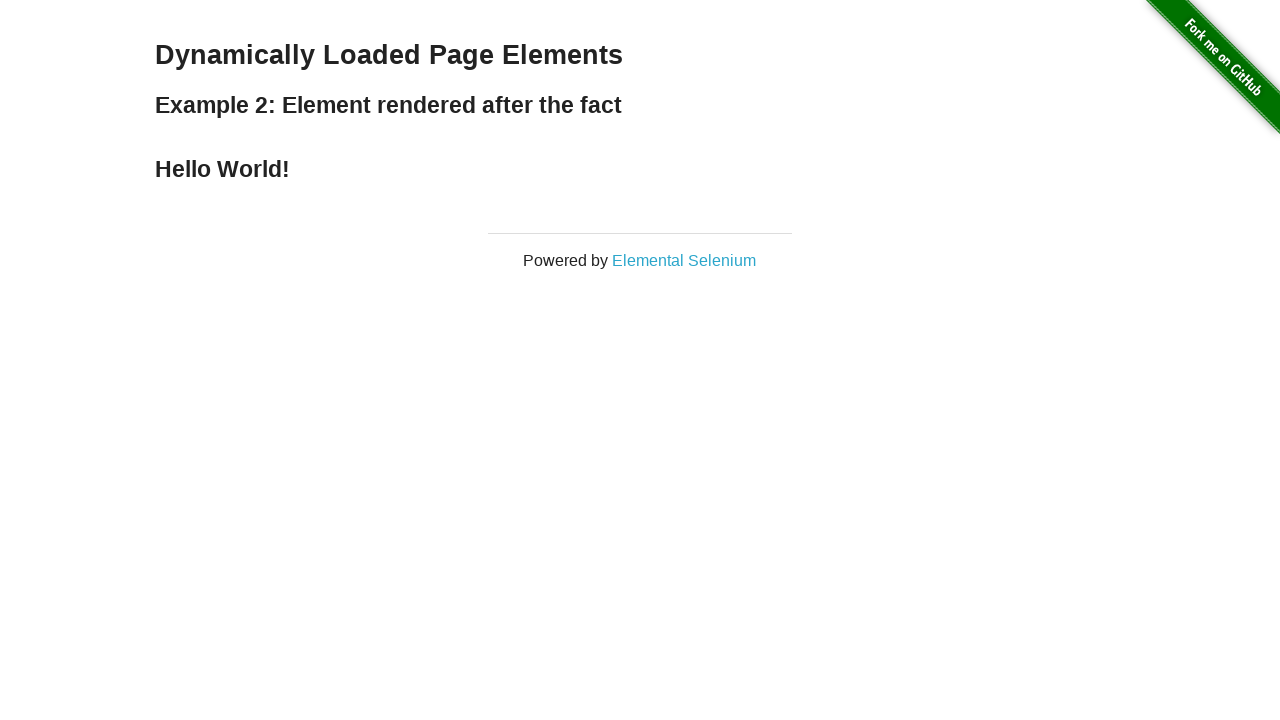

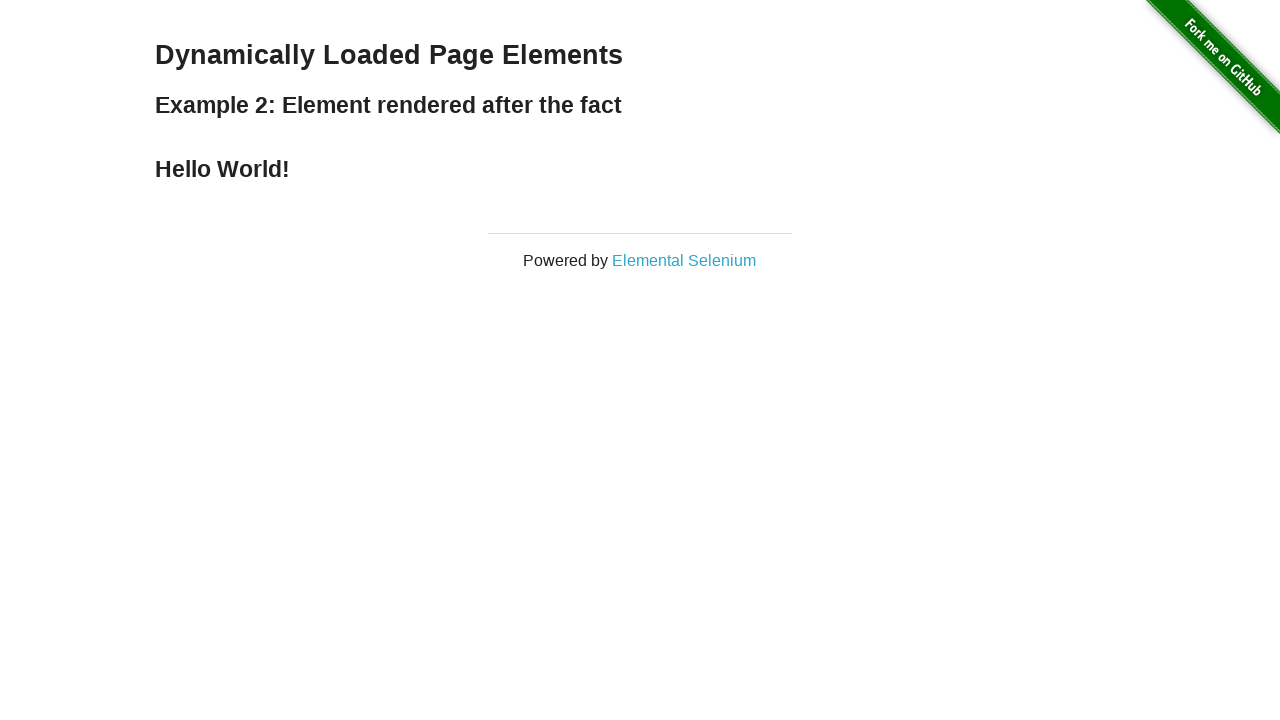